Tests dynamic content loading by clicking a Start button and waiting for the Hello World text element to appear

Starting URL: https://the-internet.herokuapp.com/dynamic_loading/1

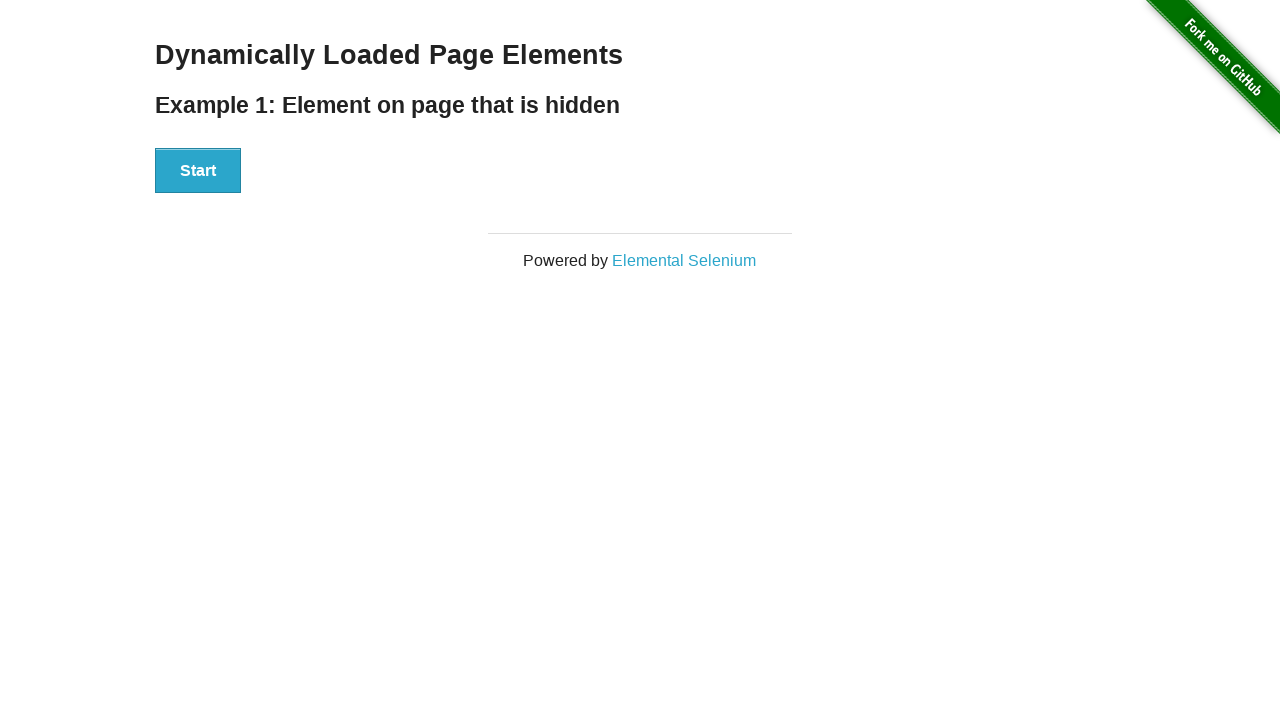

Clicked the Start button at (198, 171) on xpath=//button
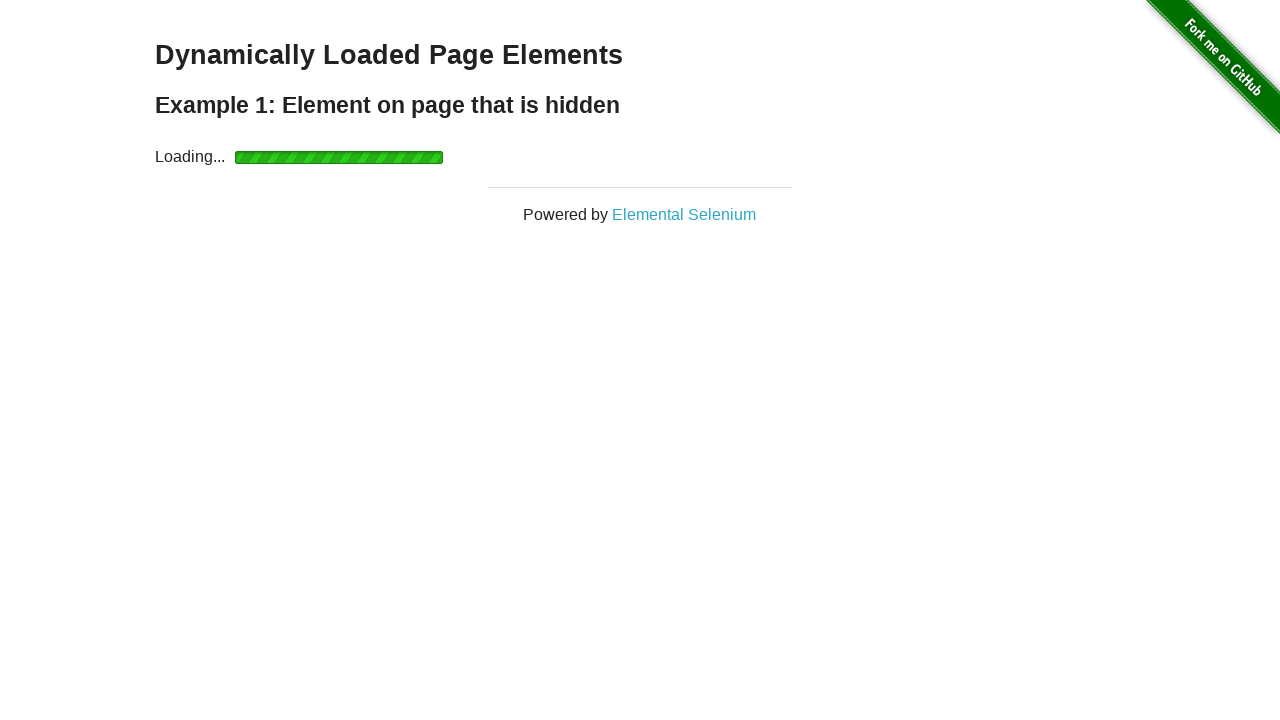

Waited for Hello World text element to become visible
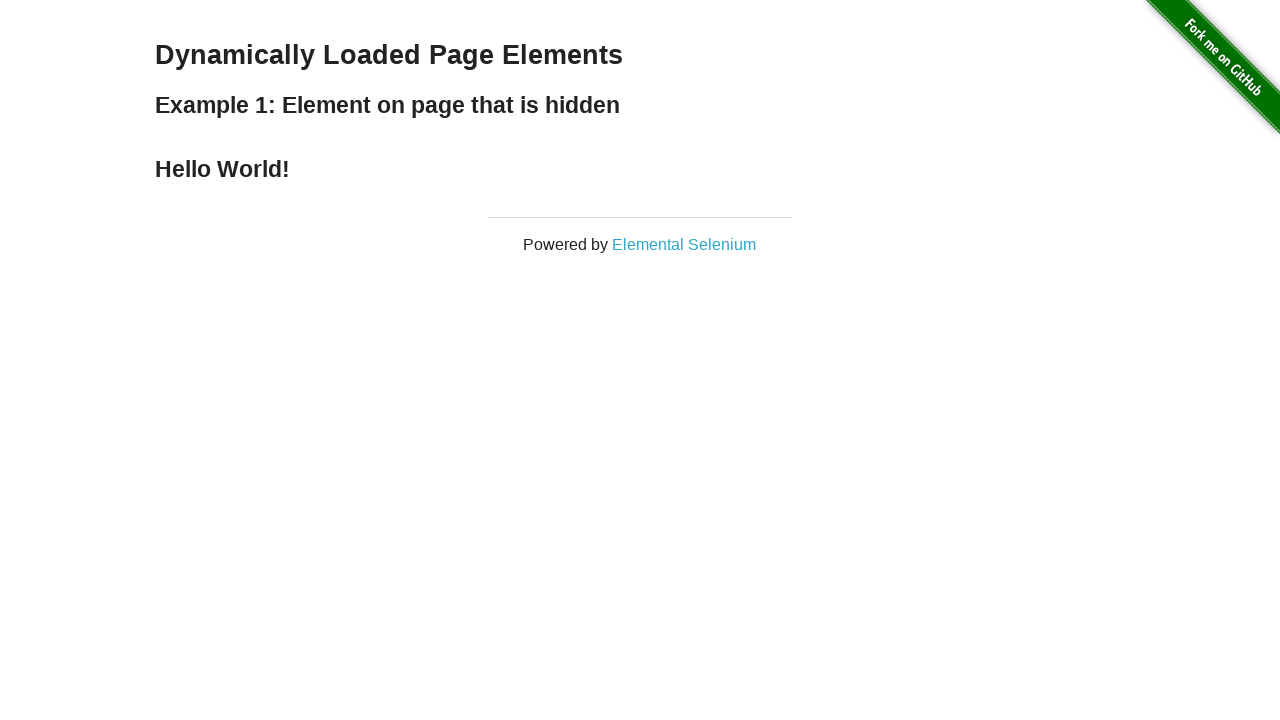

Verified that the text content is 'Hello World!'
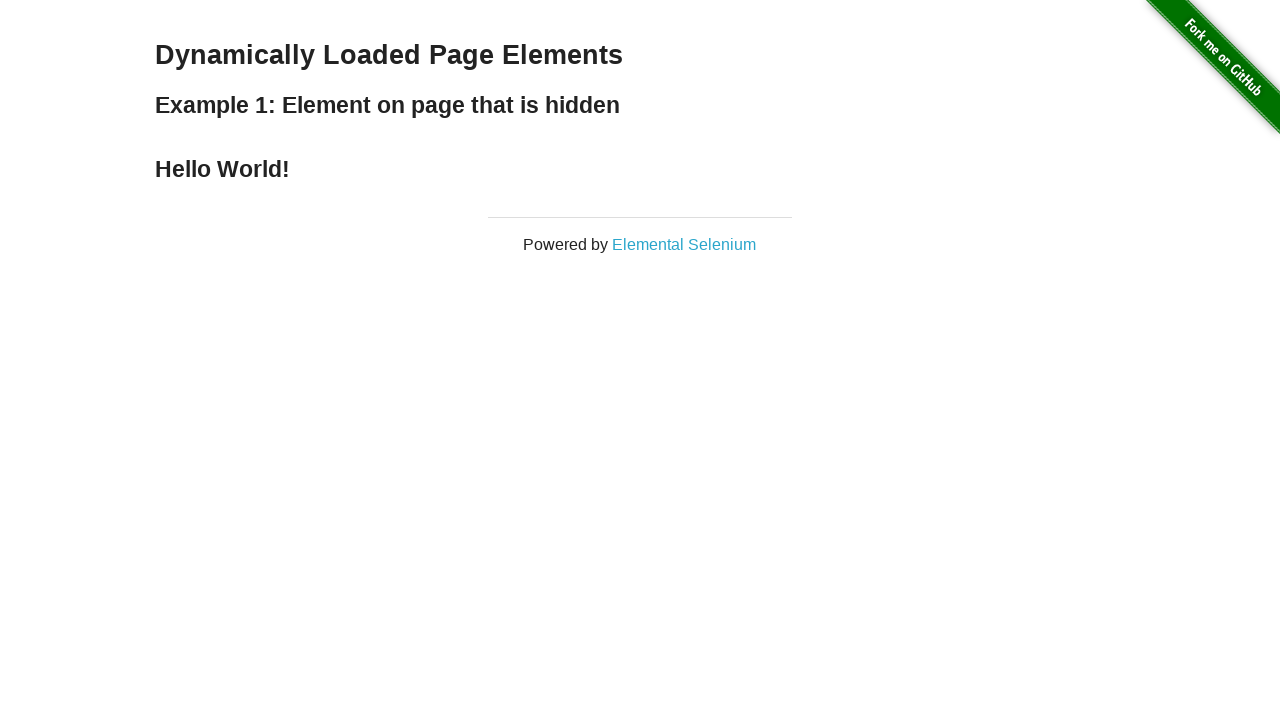

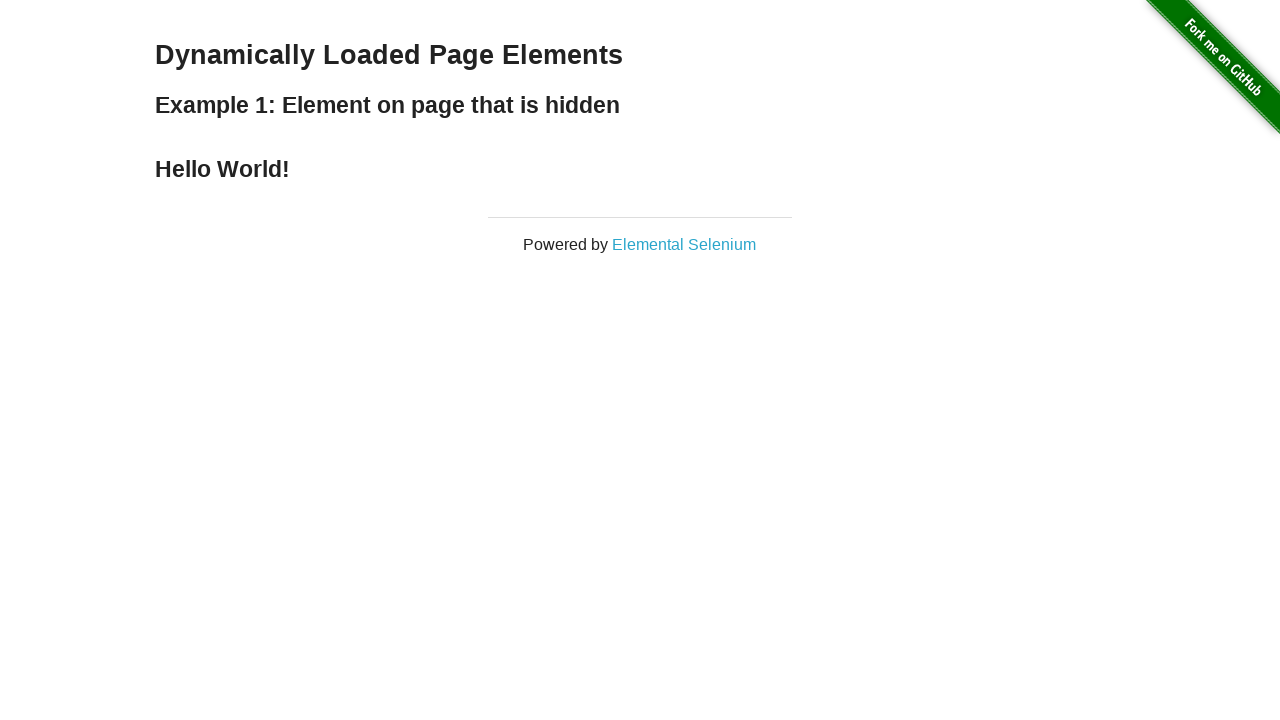